Navigates to a Selenium test page and uses JavaScript to retrieve the page title and set a value in an input field

Starting URL: https://www.selenium.dev/selenium/web/mouse_interaction.html

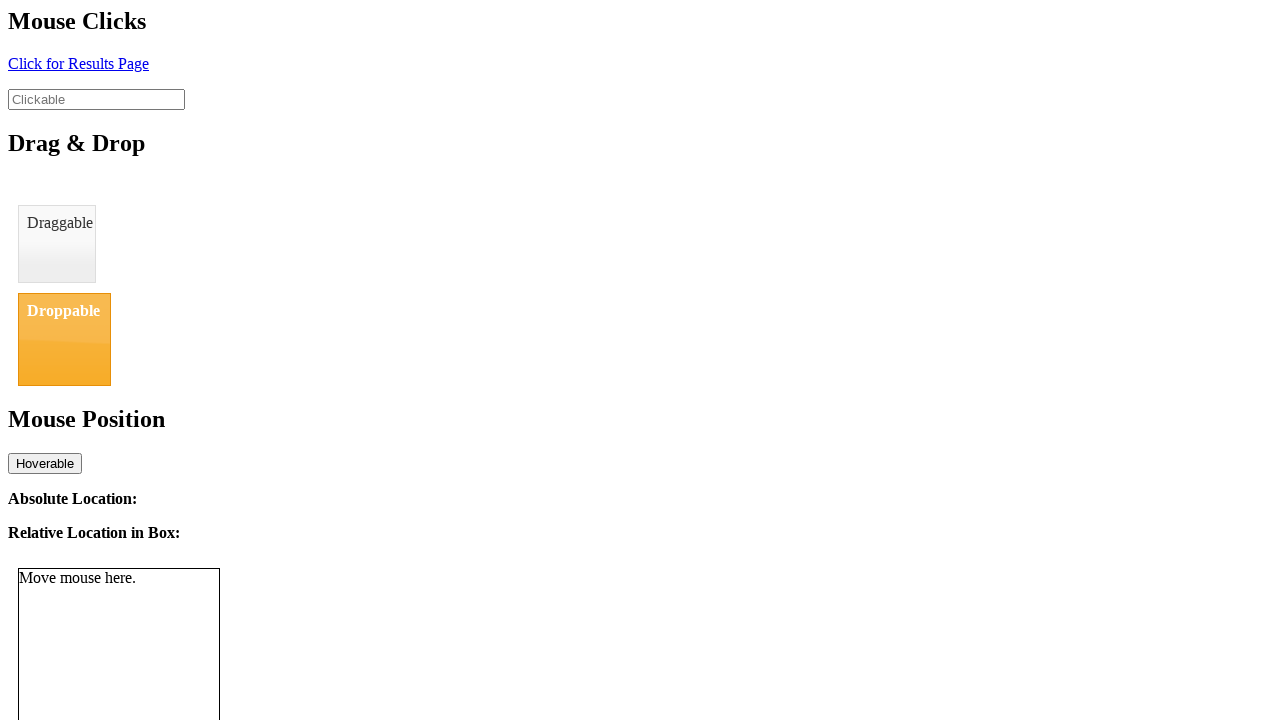

Navigated to Selenium mouse interaction test page
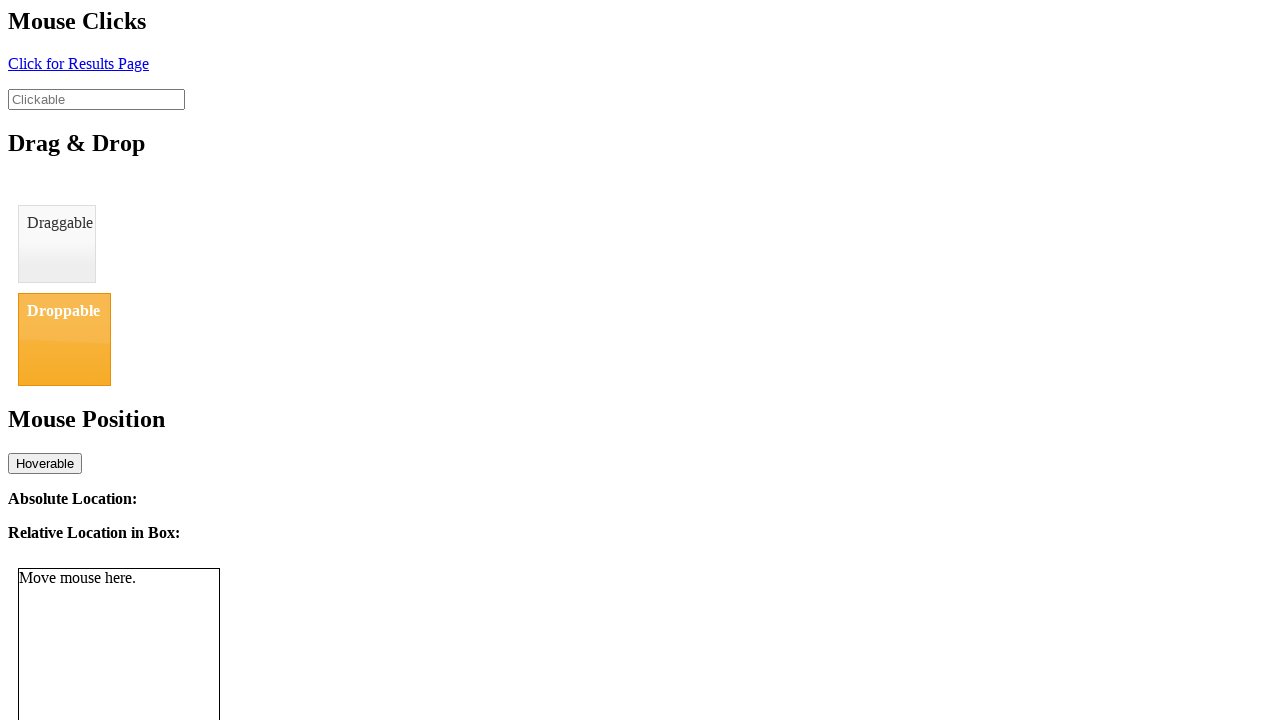

Retrieved page title using JavaScript: BasicMouseInterfaceTest
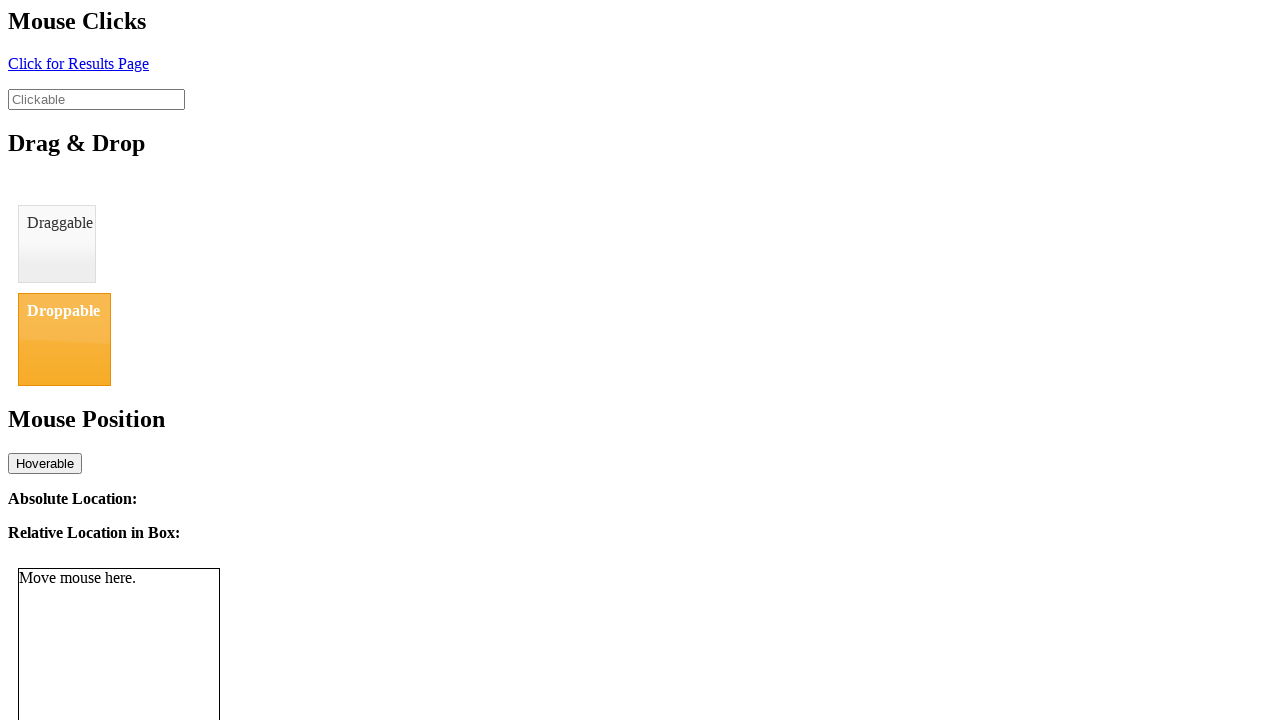

Set value of clickable element to 'Selenium' using JavaScript
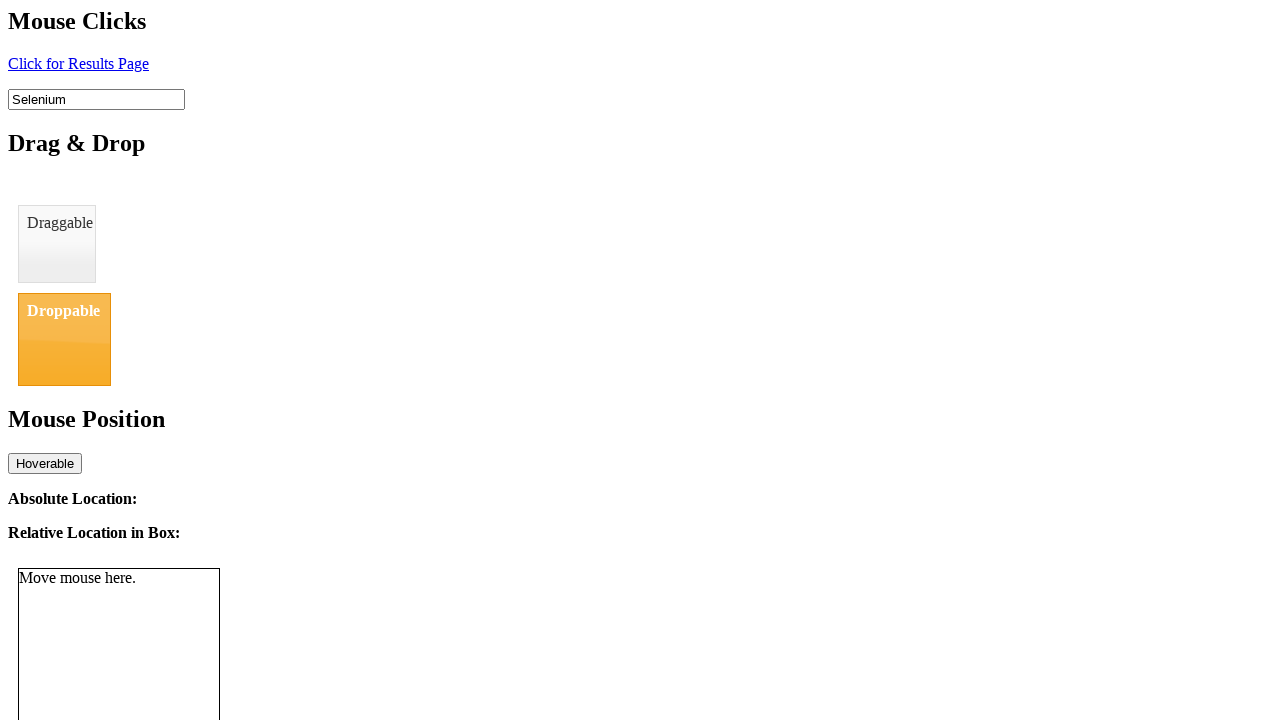

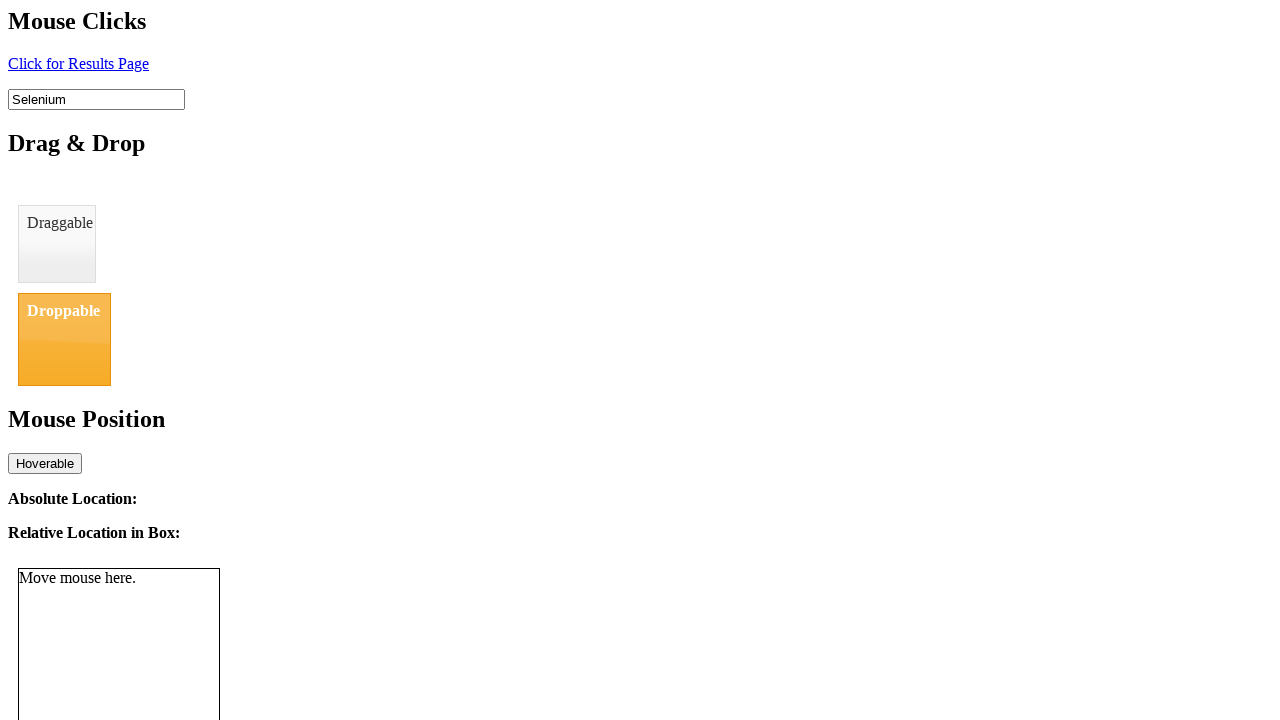